Tests the second checkbox by verifying it's checked initially, then clicking it to uncheck it

Starting URL: http://the-internet.herokuapp.com/checkboxes

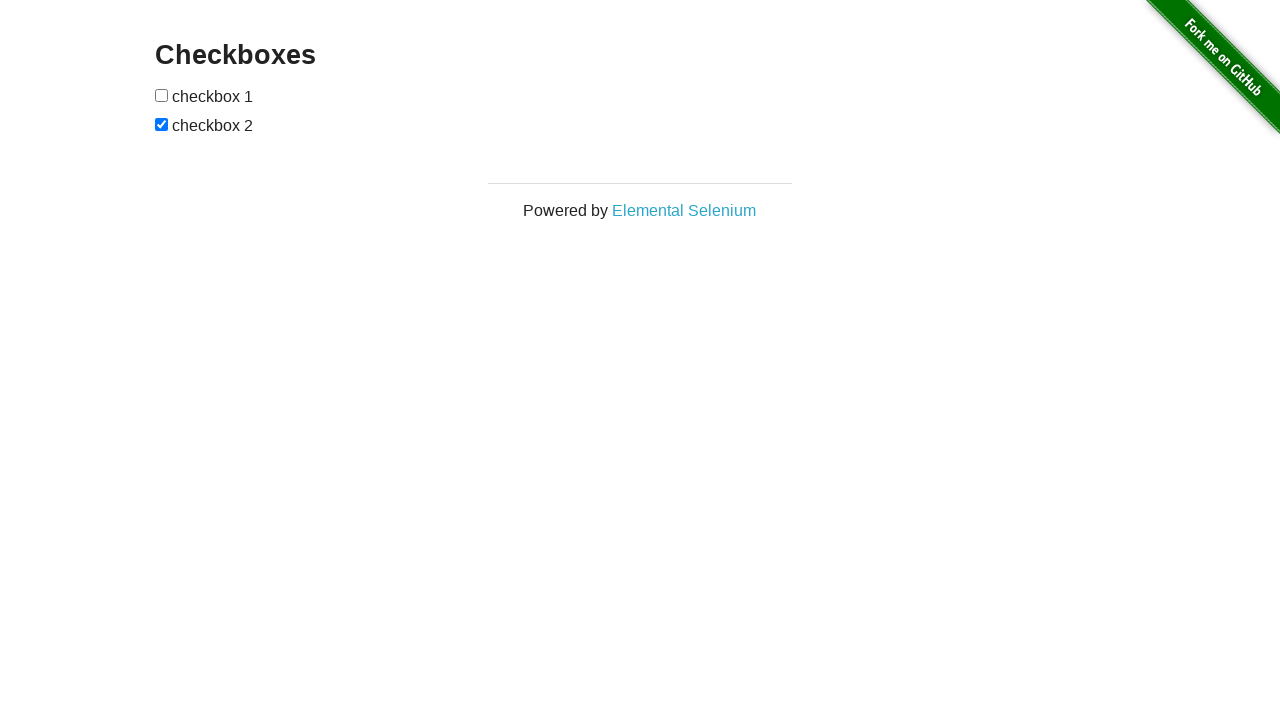

Located the second checkbox element
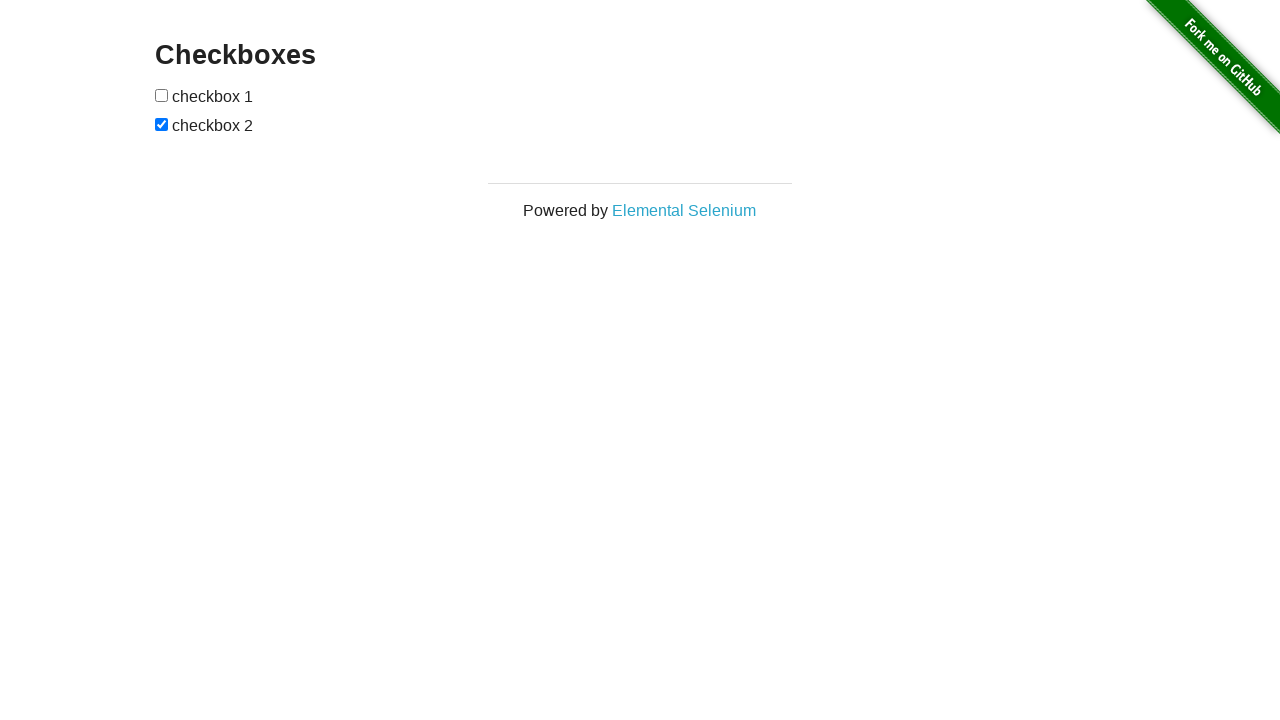

Verified that the second checkbox is checked initially
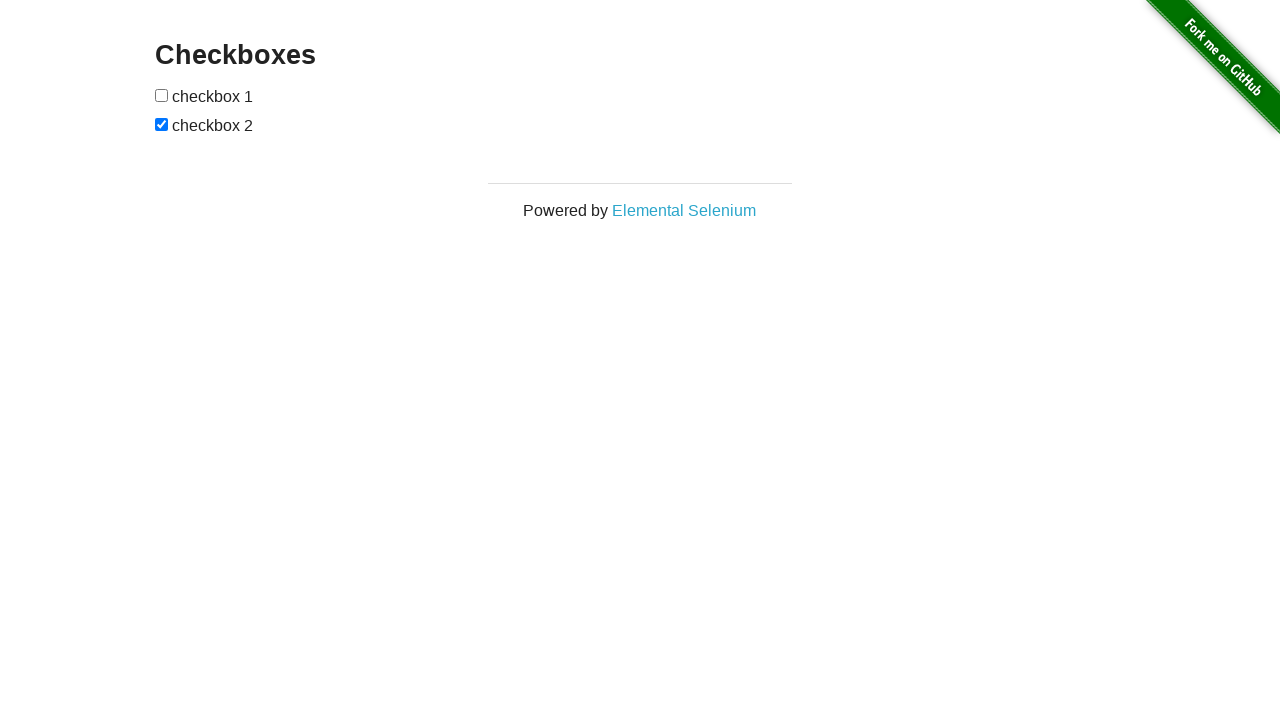

Clicked the second checkbox to uncheck it at (162, 124) on [type='checkbox'] >> nth=1
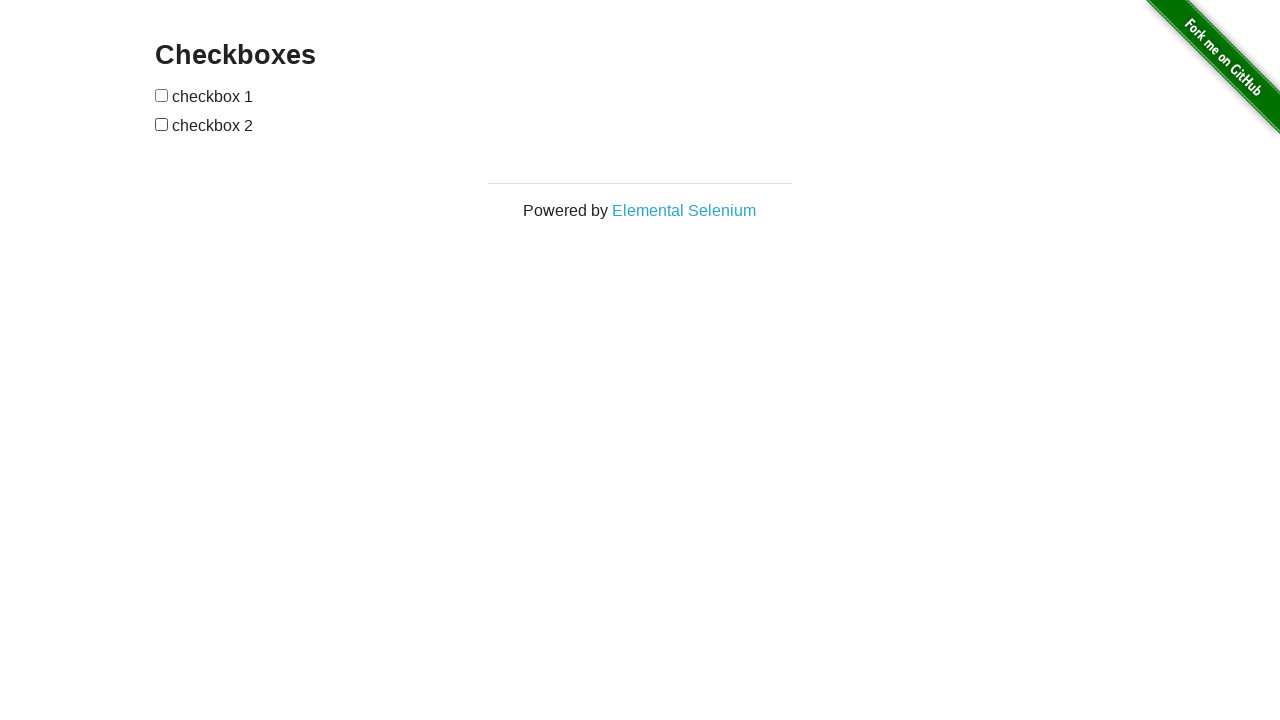

Verified that the second checkbox is now unchecked
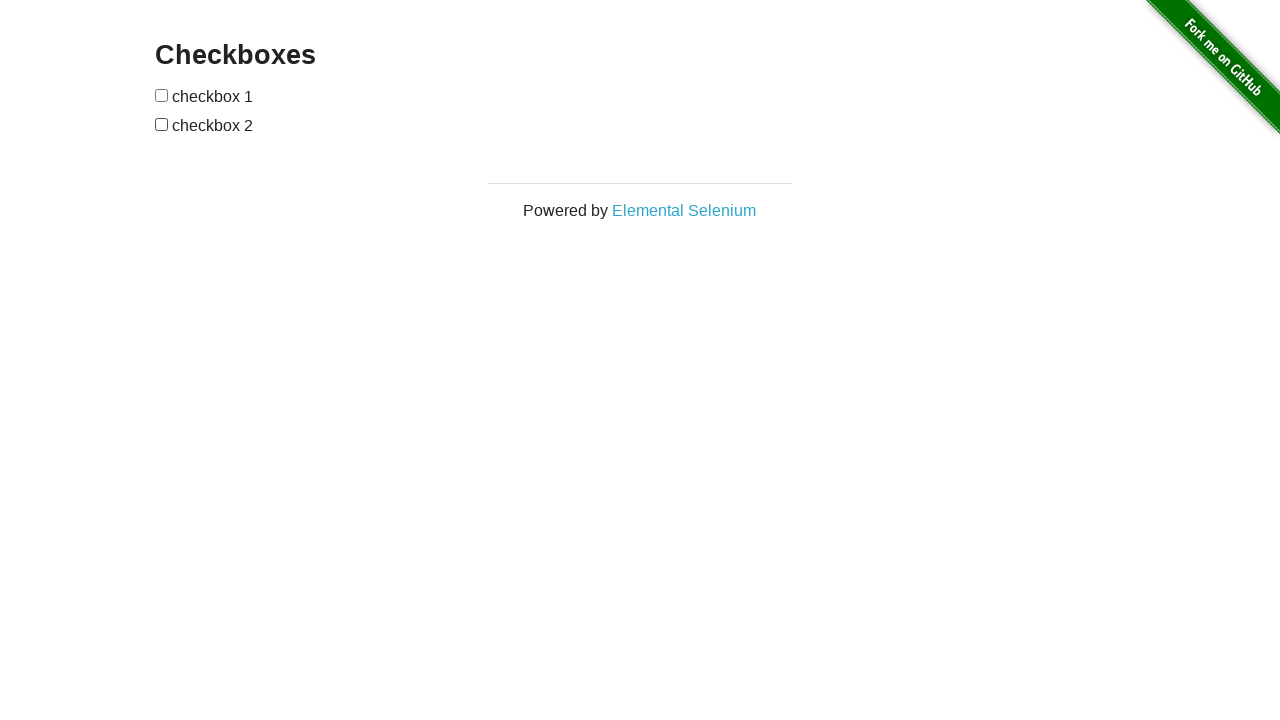

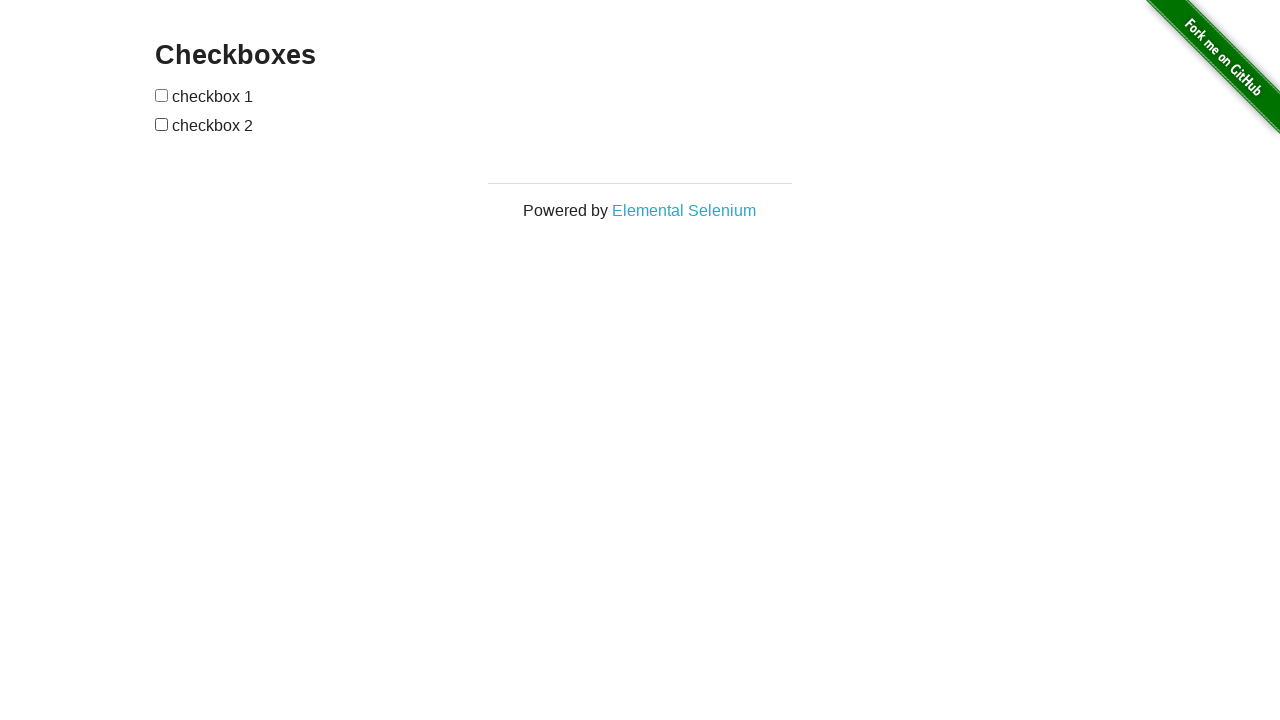